Tests interaction with a horizontal slider range input element

Starting URL: https://the-internet.herokuapp.com/

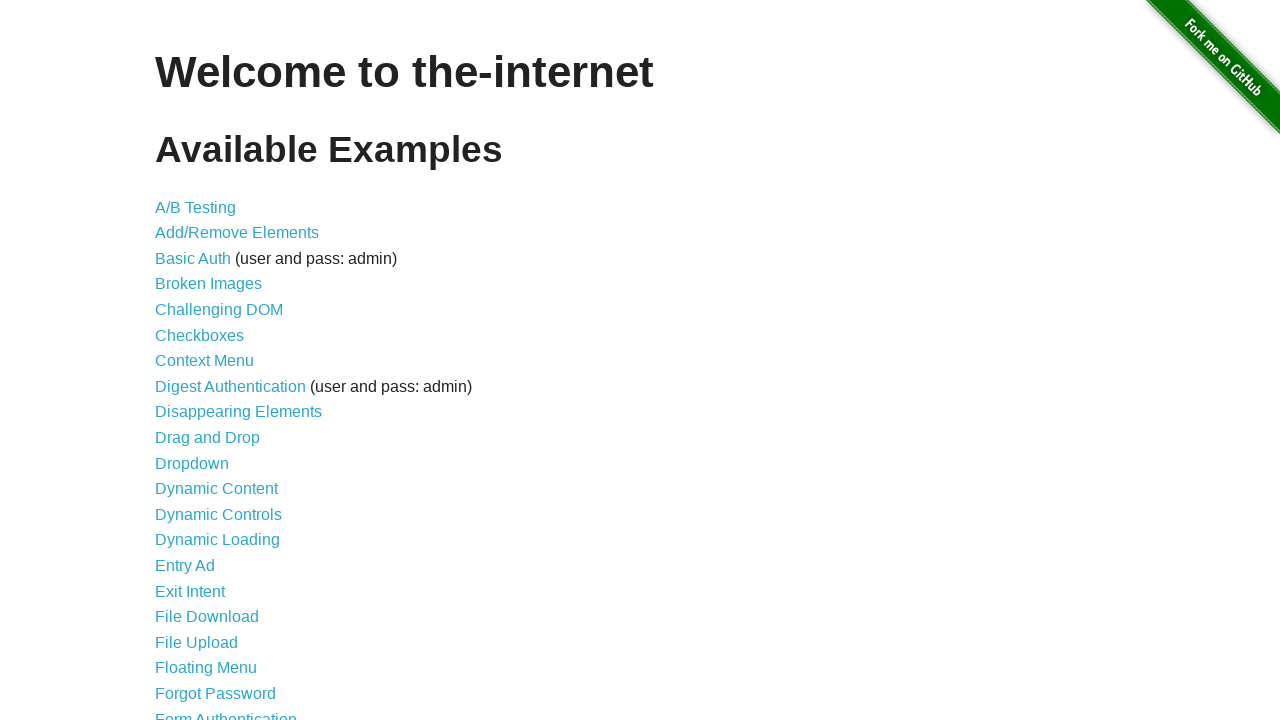

Clicked Horizontal Slider link at (214, 361) on text=Horizontal Slider
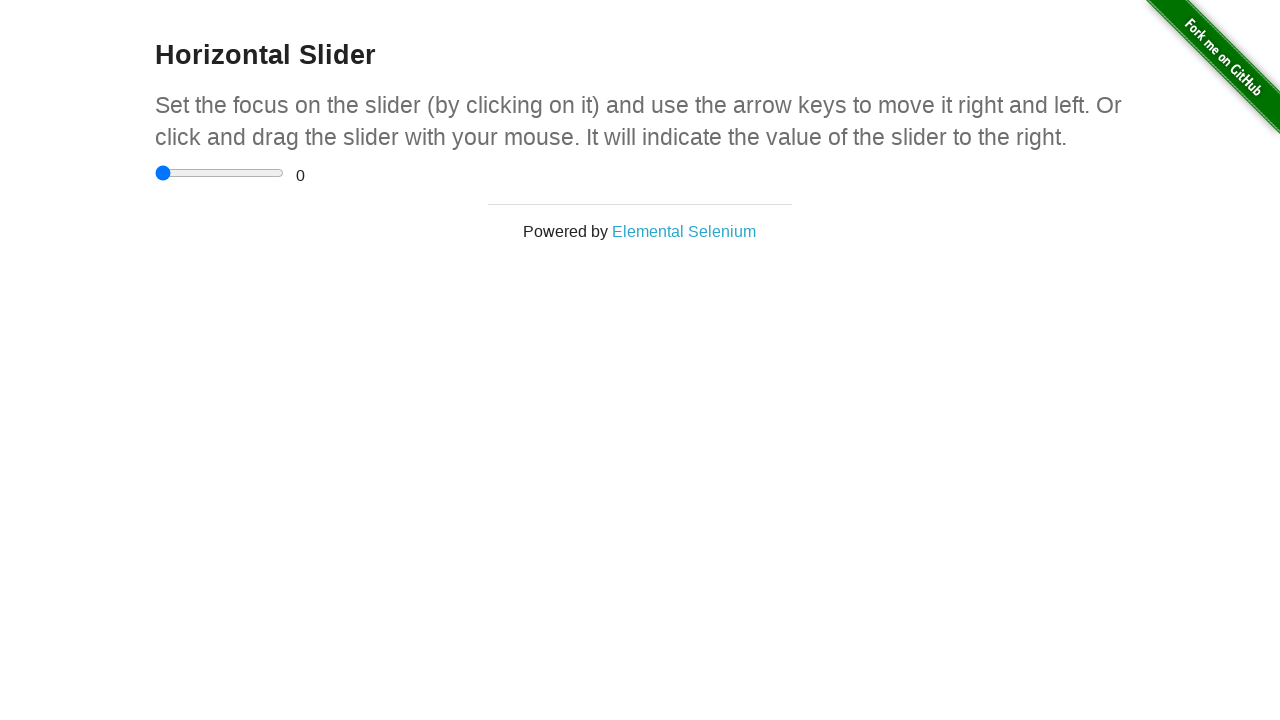

Range input element loaded
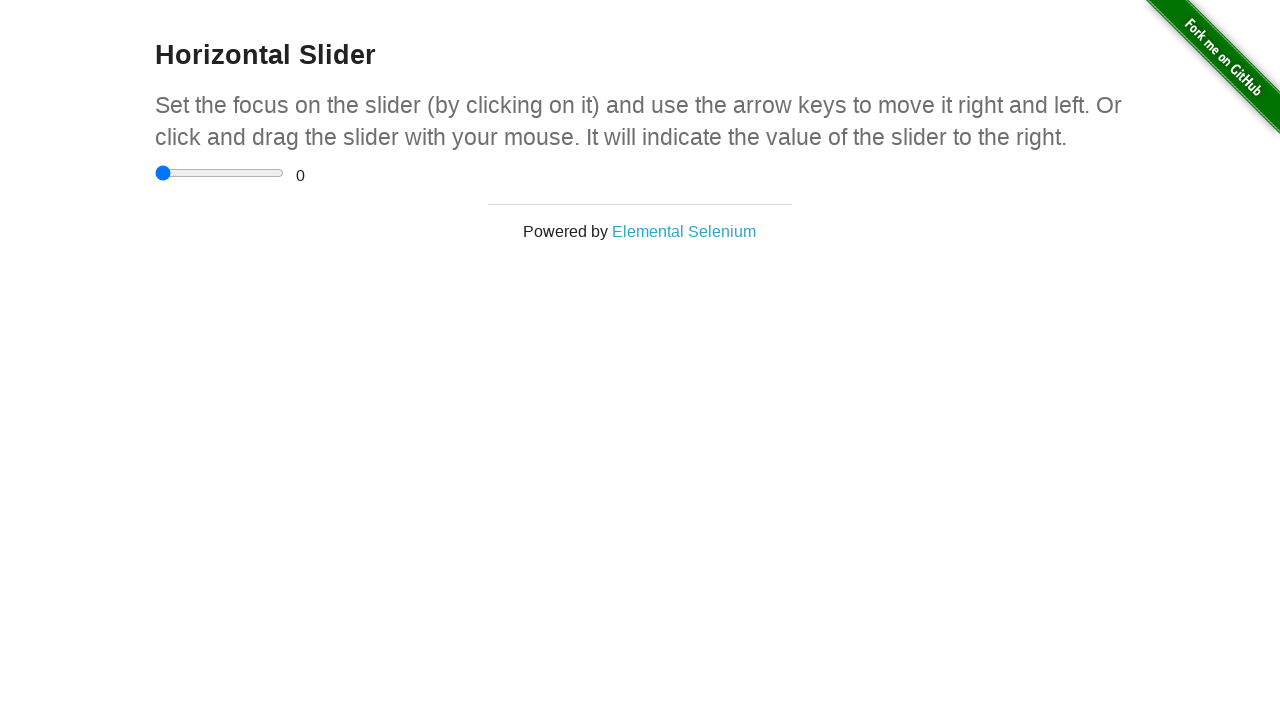

Set range slider value to 3.5 on input[type='range']
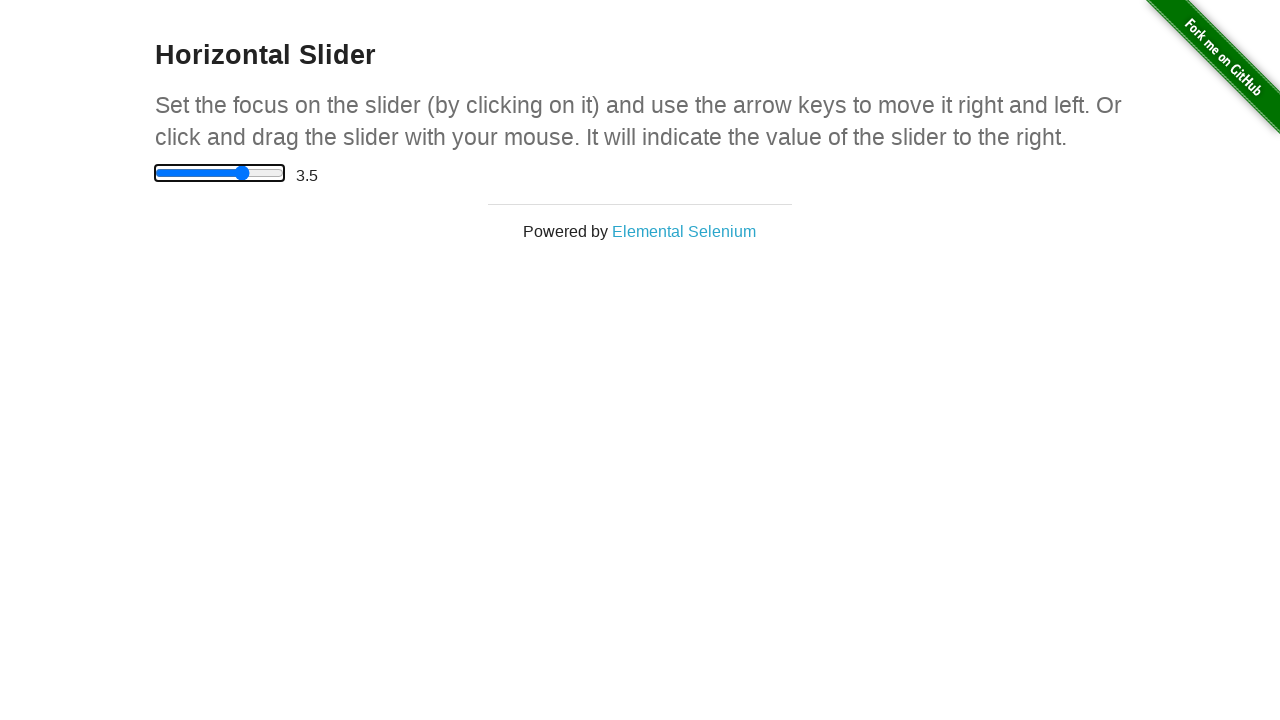

Verified range slider value is 3.5
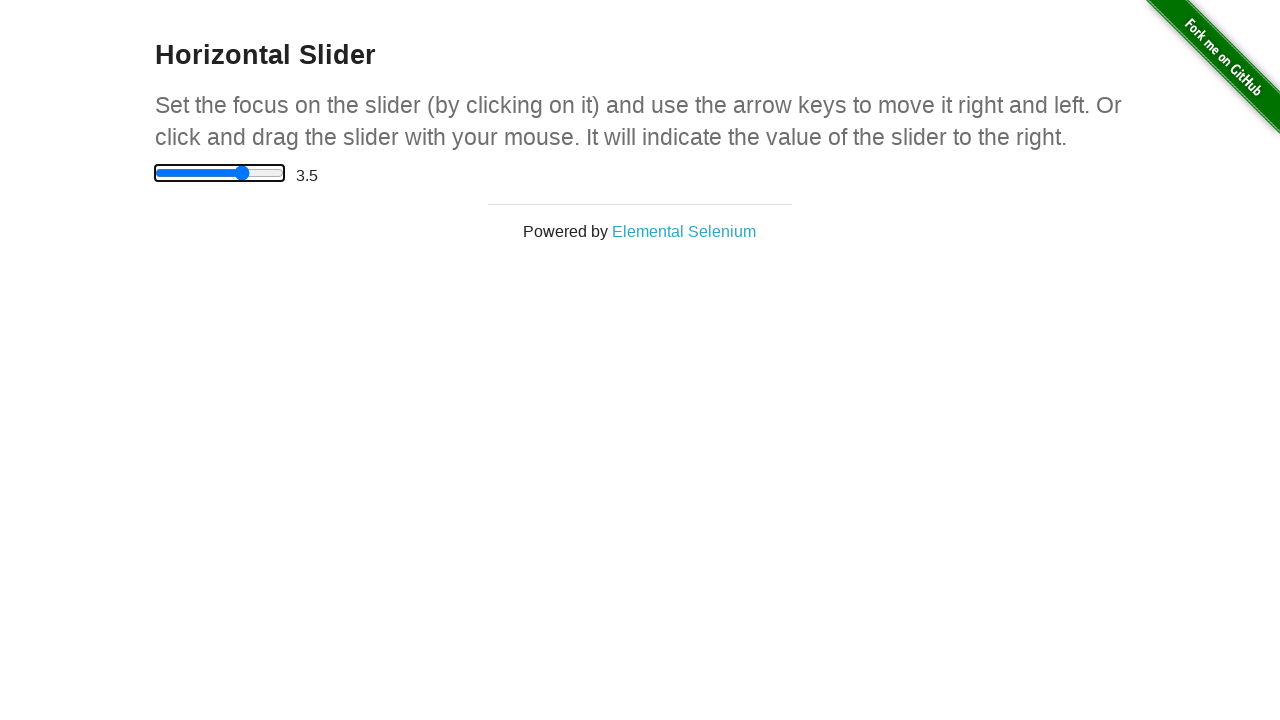

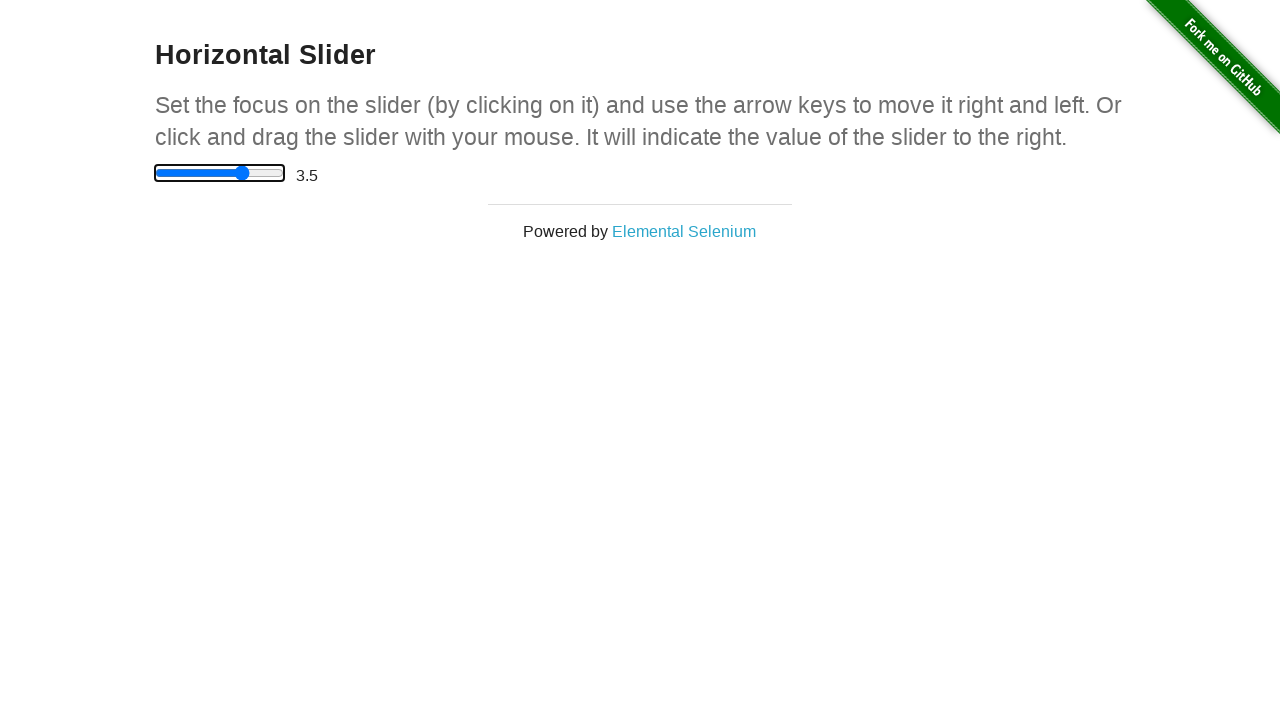